Tests table sorting functionality by clicking on a column header and verifying that the table data becomes sorted alphabetically

Starting URL: https://rahulshettyacademy.com/seleniumPractise/#/offers

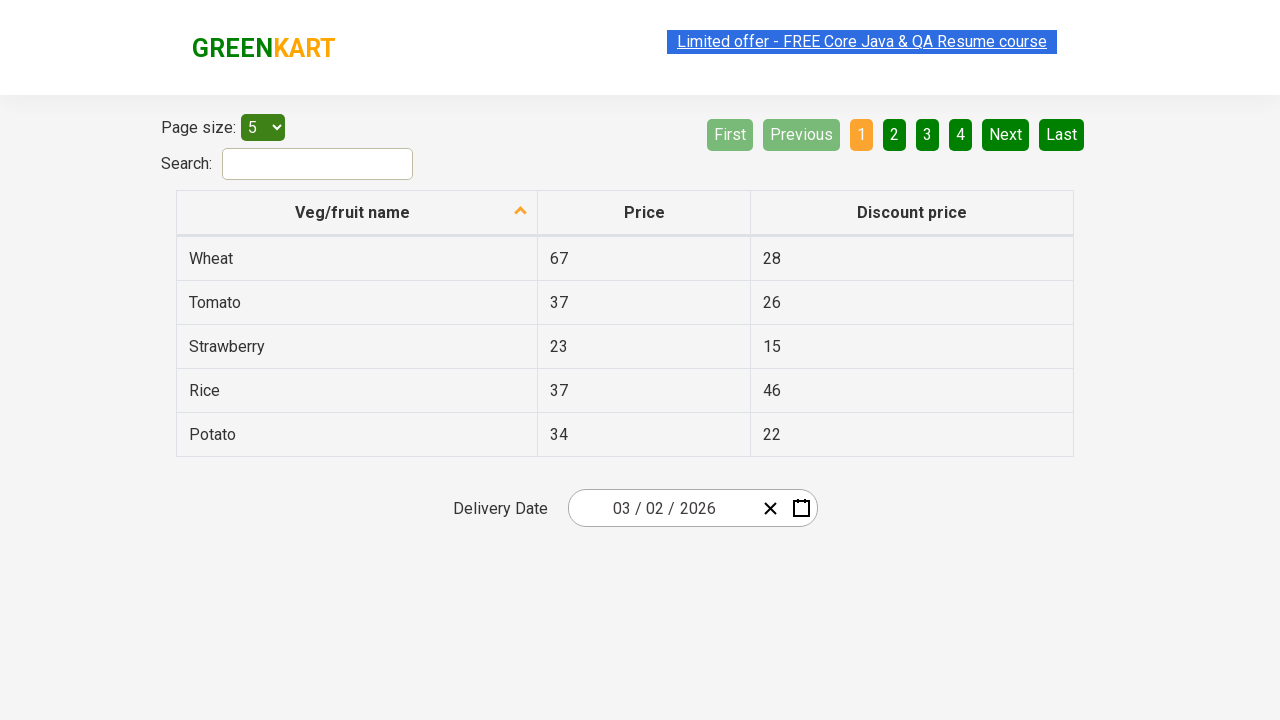

Clicked first column header to sort table at (357, 213) on xpath=//tr/th[1]
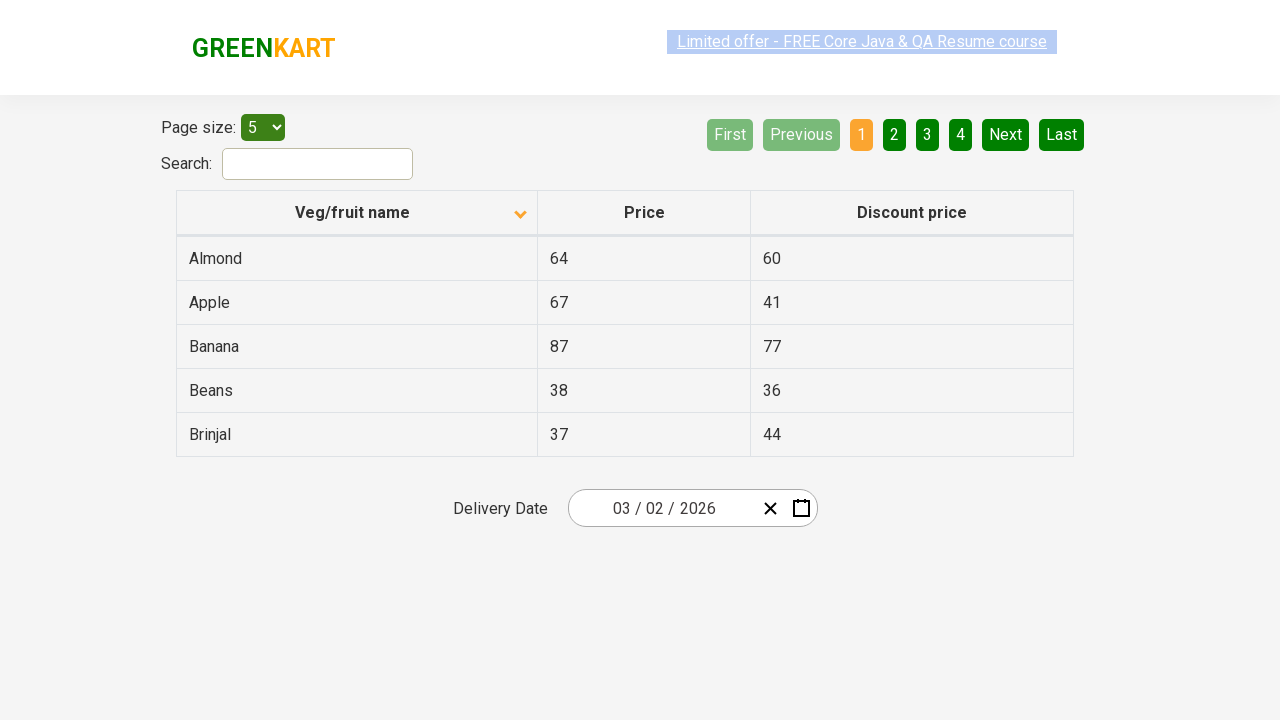

Table data loaded after sorting
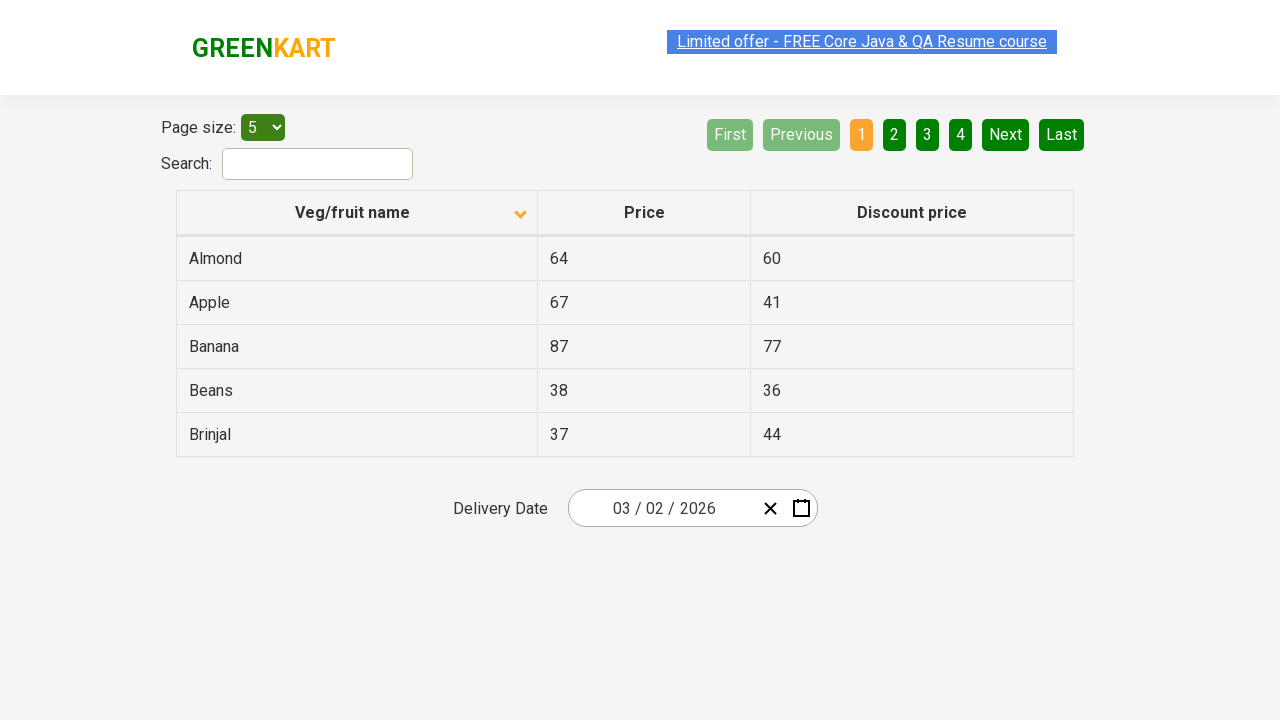

Retrieved all elements from first column
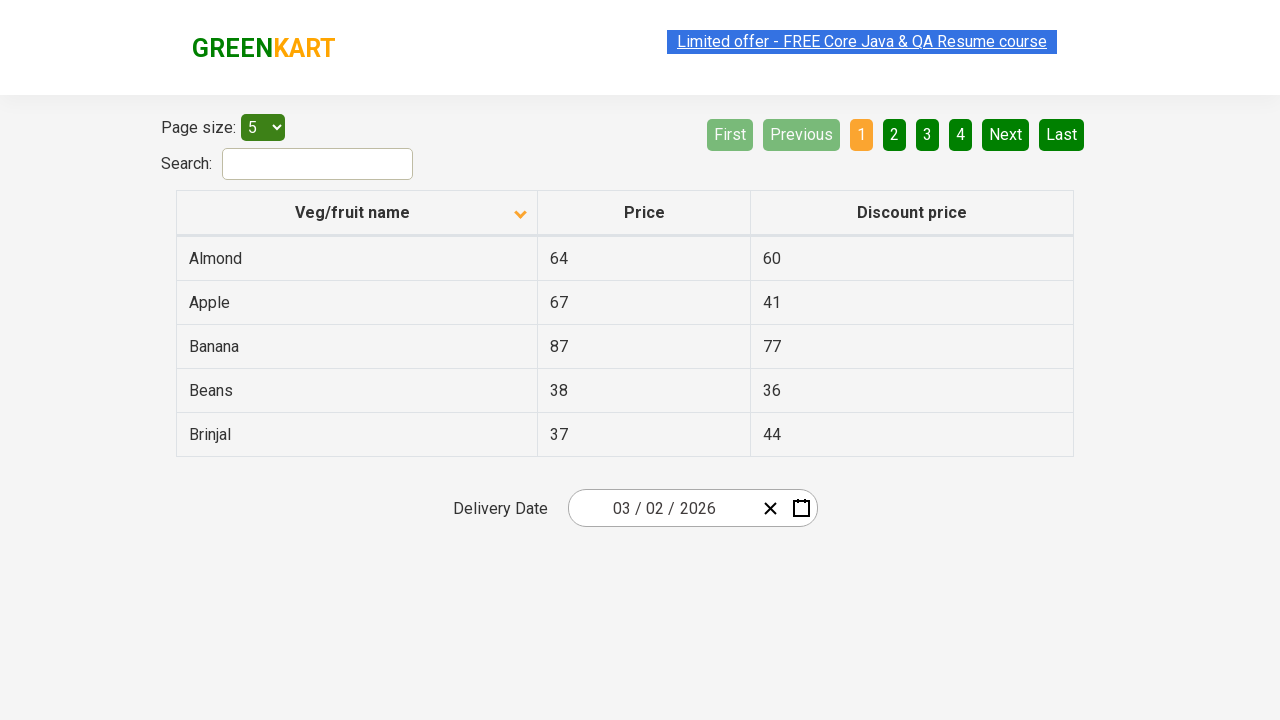

Extracted text content from all column elements
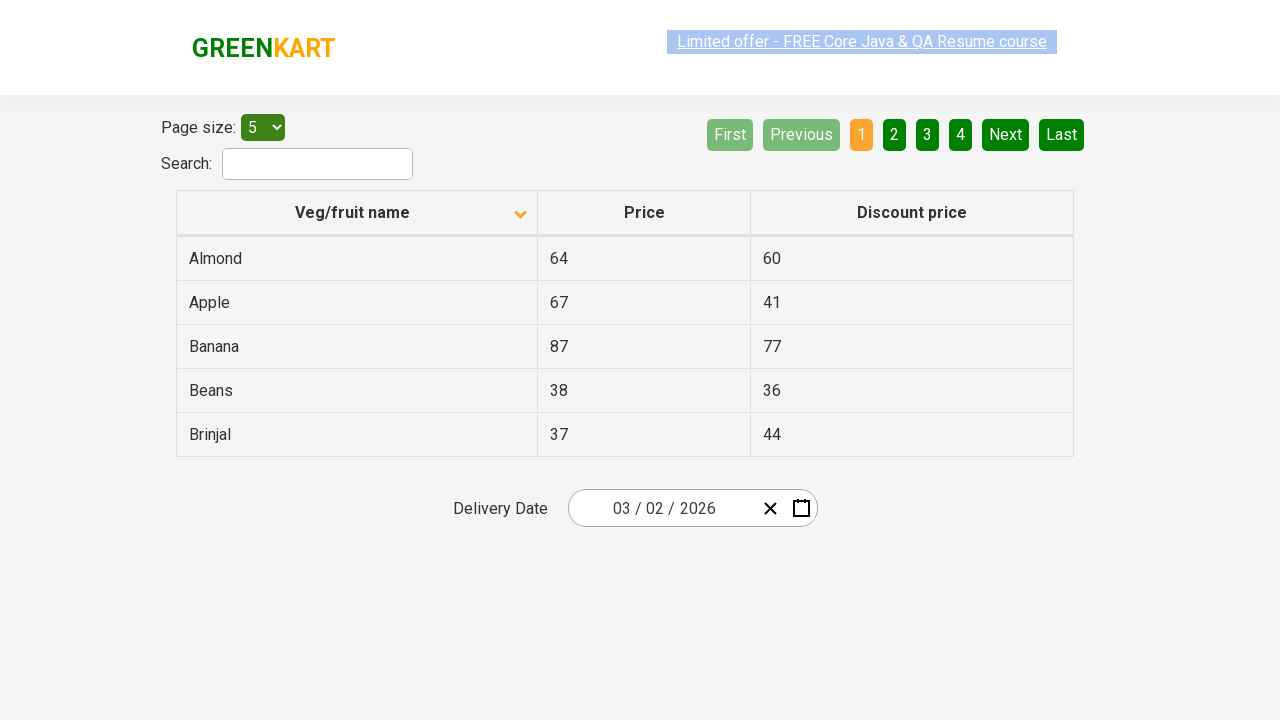

Created alphabetically sorted copy of column data
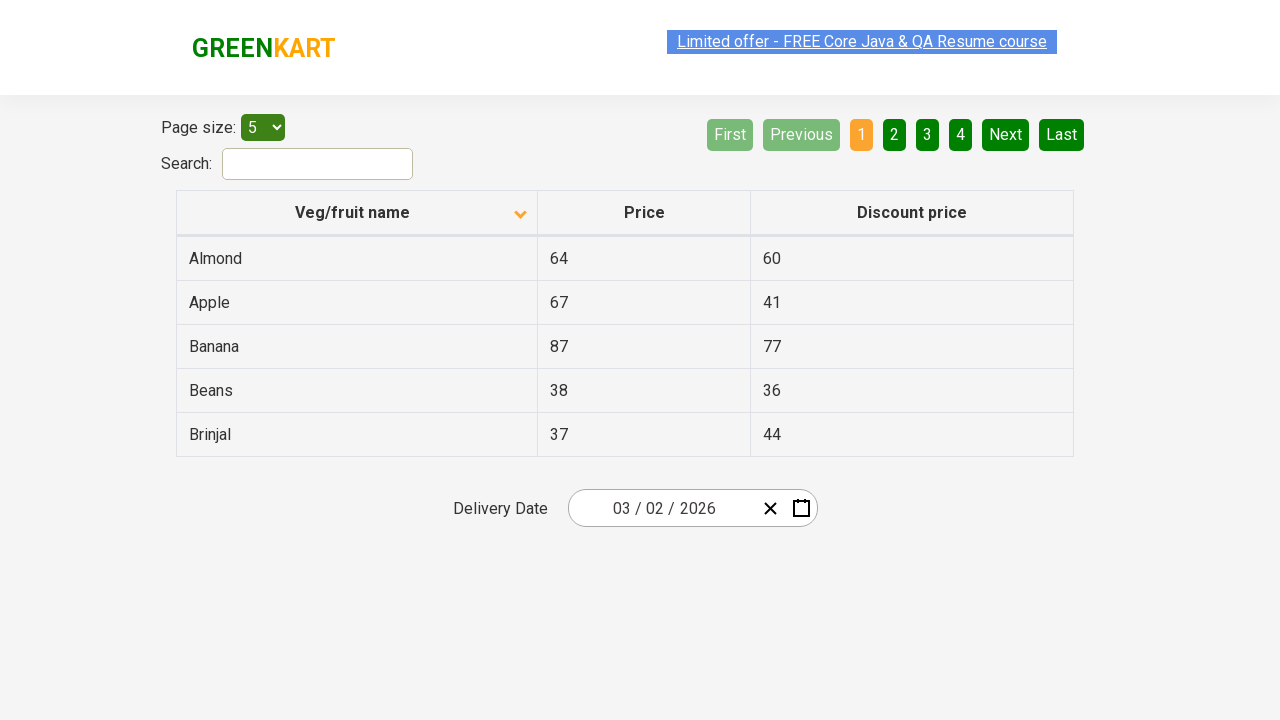

Verified table data is sorted alphabetically
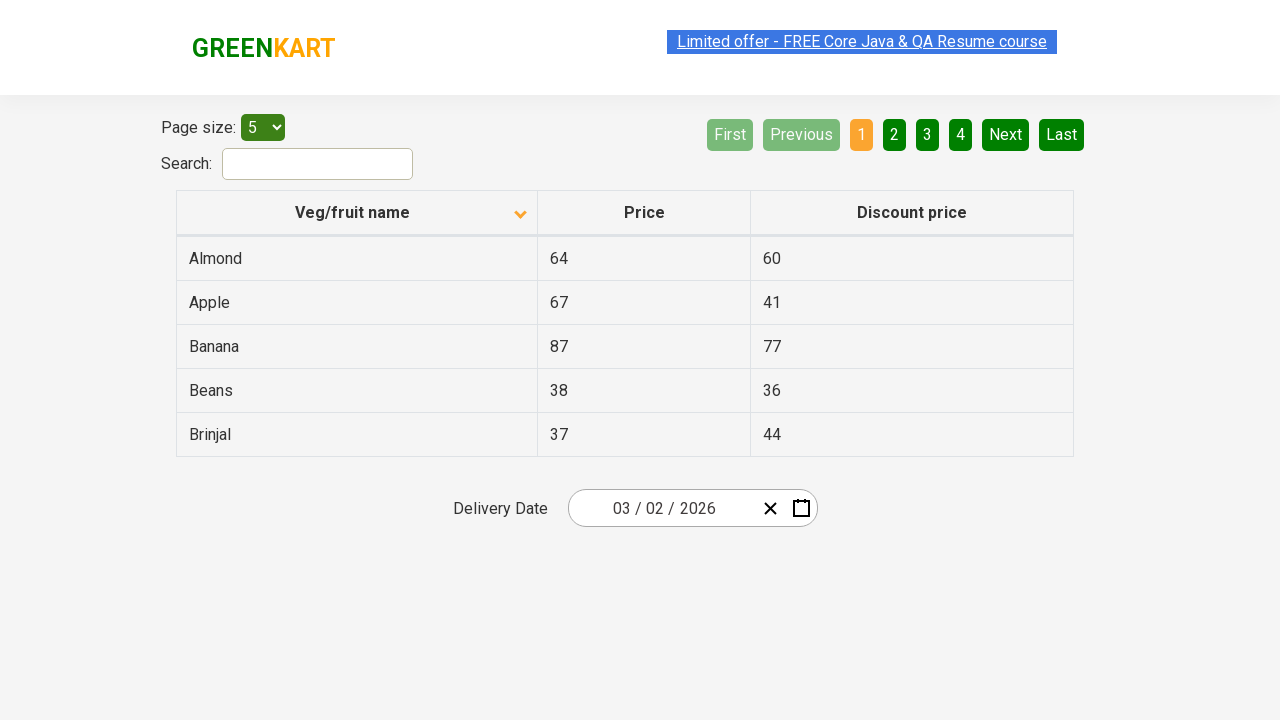

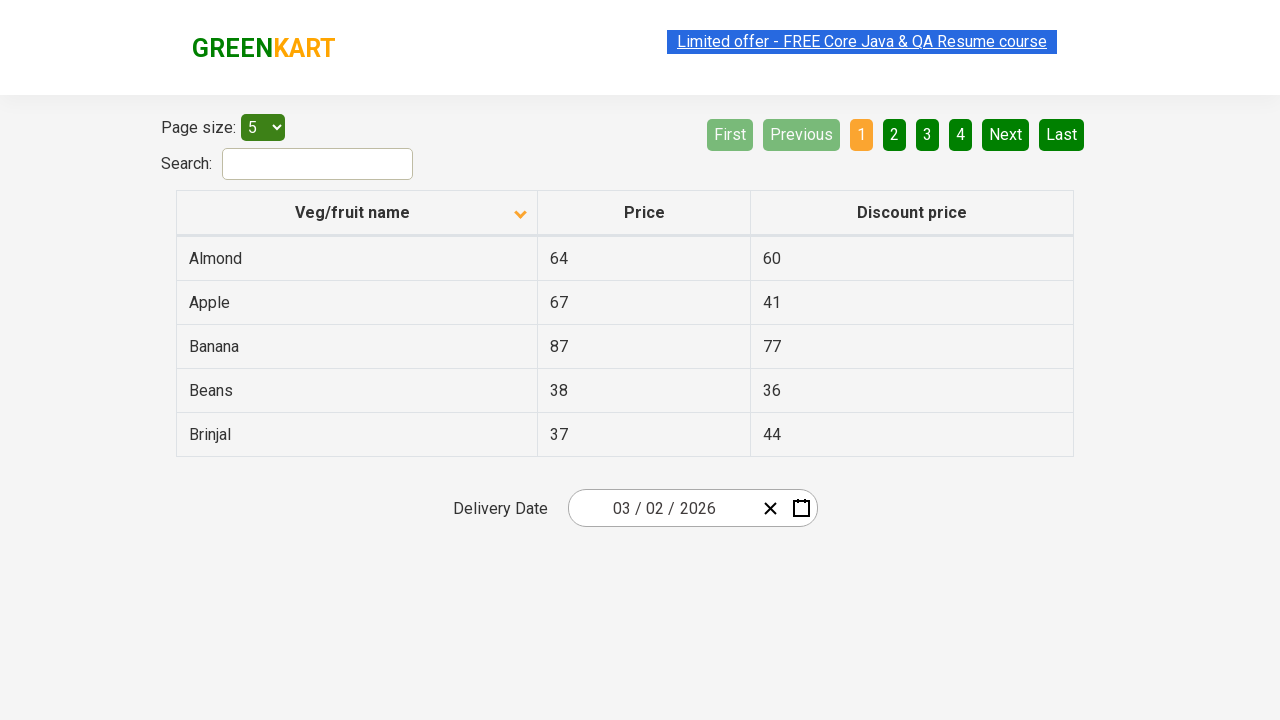